Tests file upload functionality by uploading a file using the file input element and verifying the uploaded filename is displayed correctly.

Starting URL: https://the-internet.herokuapp.com/upload

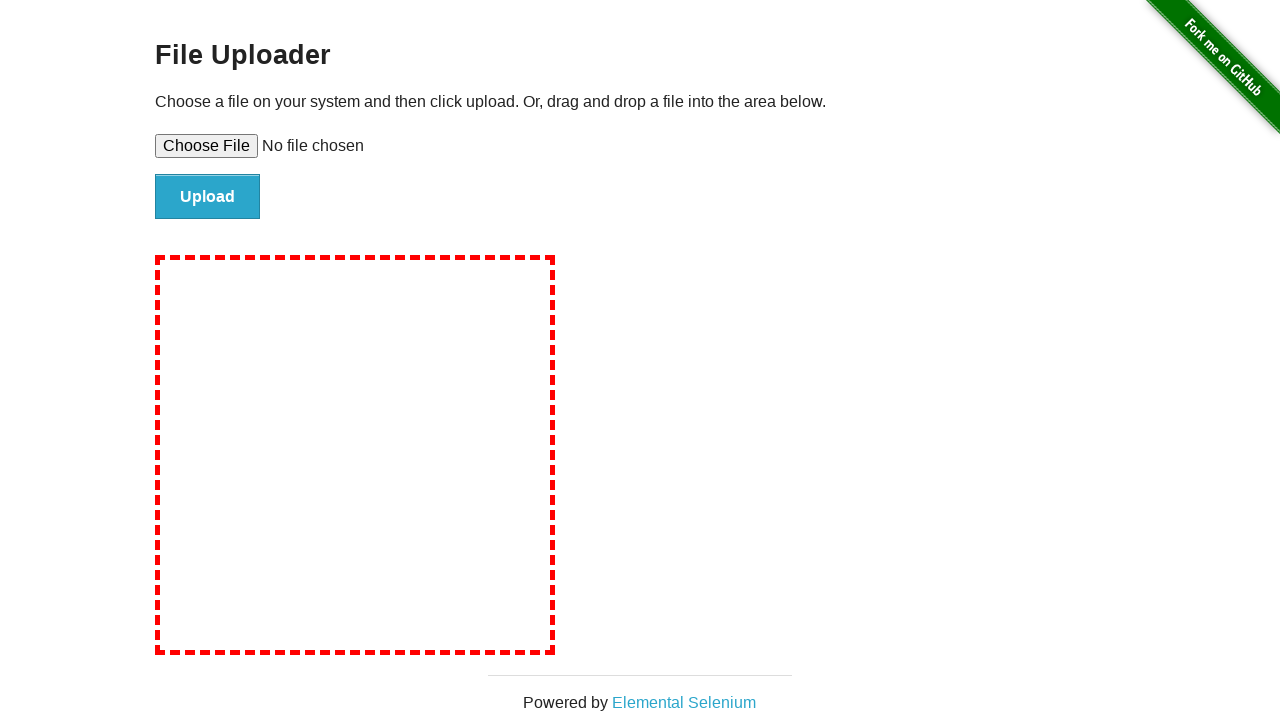

Created temporary test file for upload
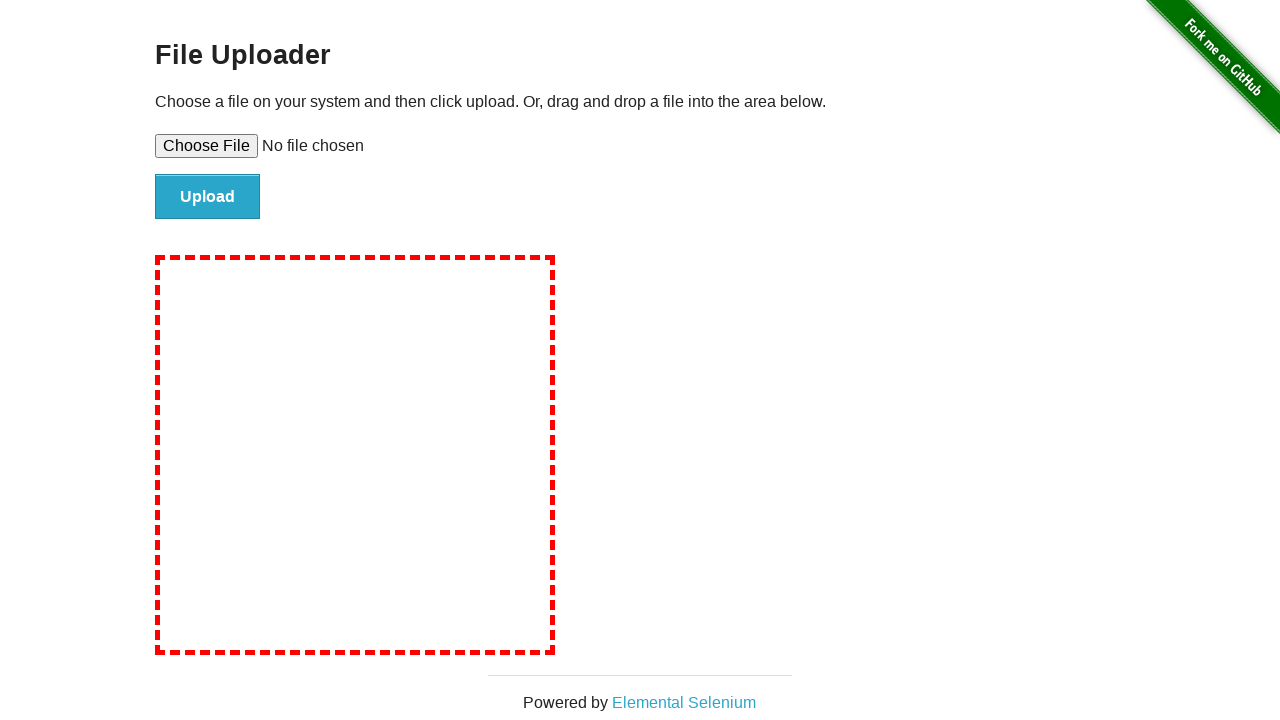

Set input file to file upload element
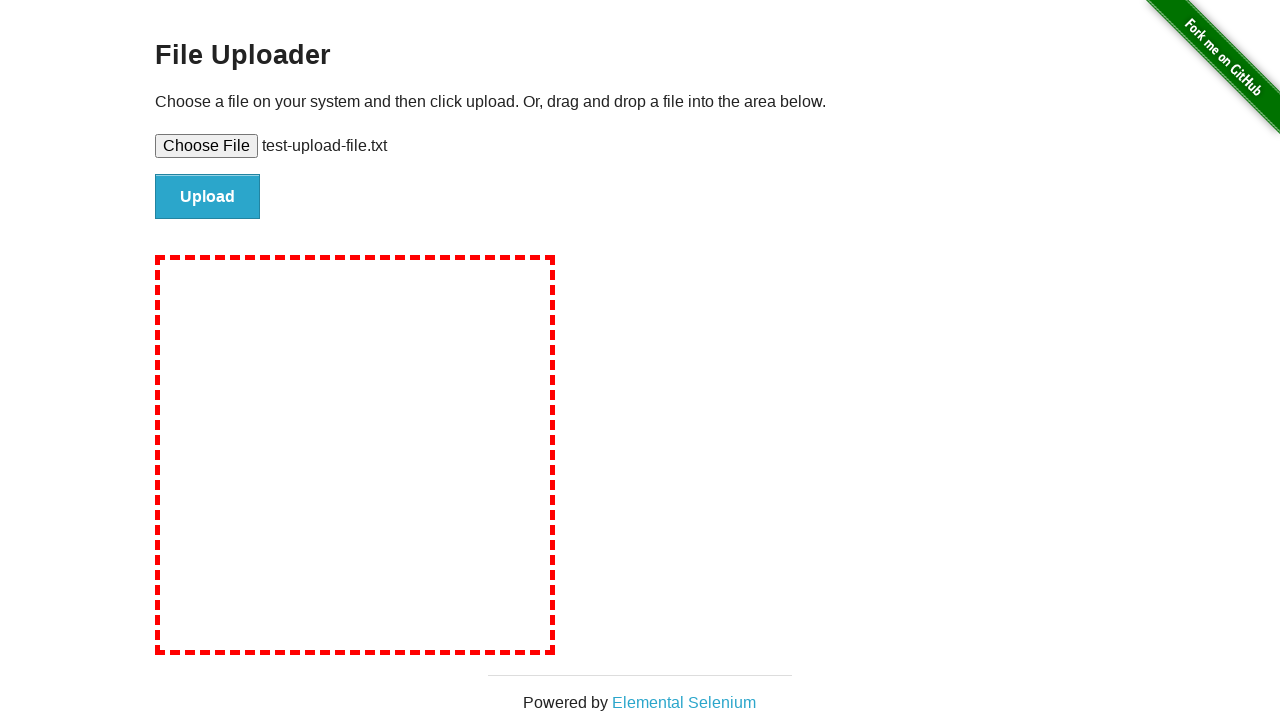

Clicked upload button to submit file at (208, 197) on #file-submit
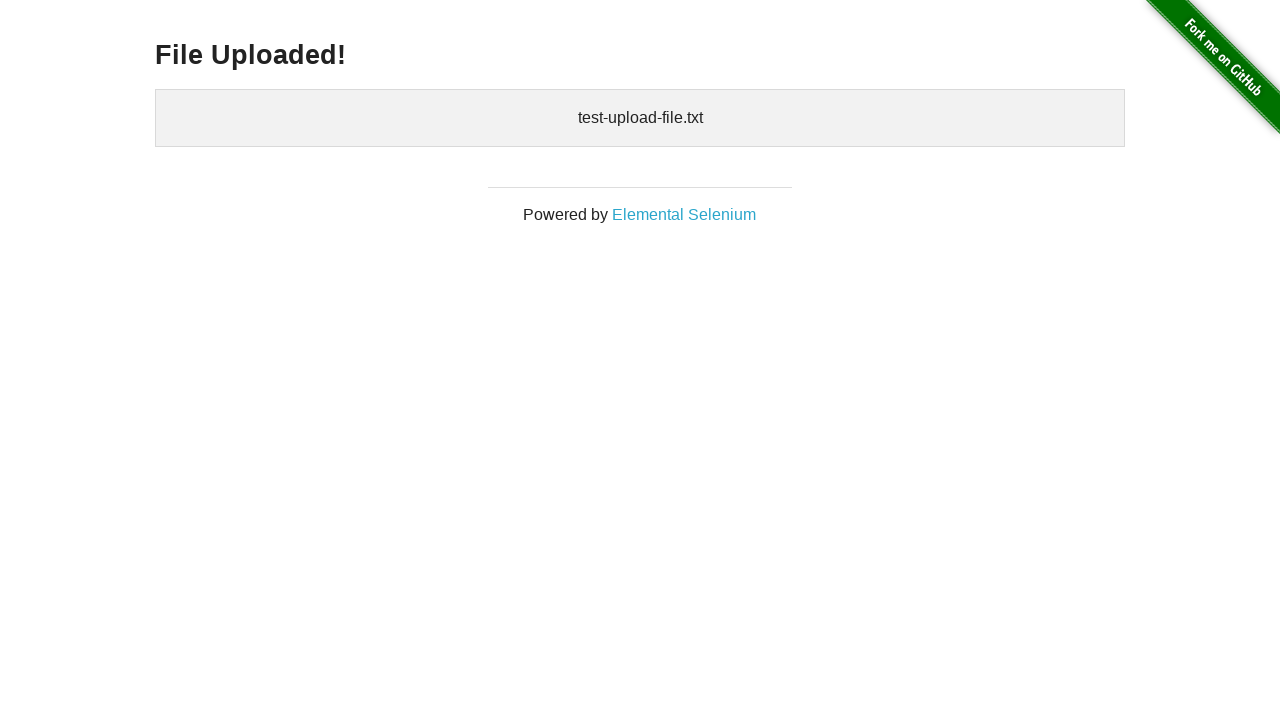

Waited for uploaded files section to appear
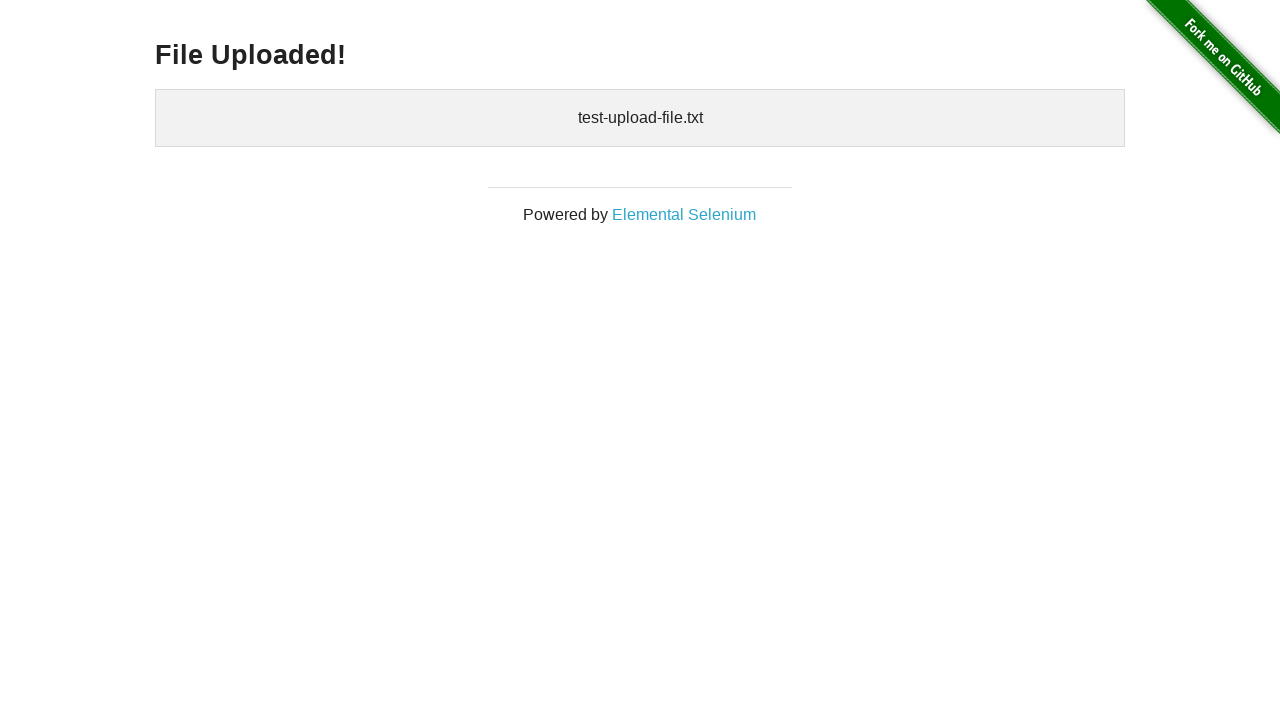

Retrieved uploaded filename from page
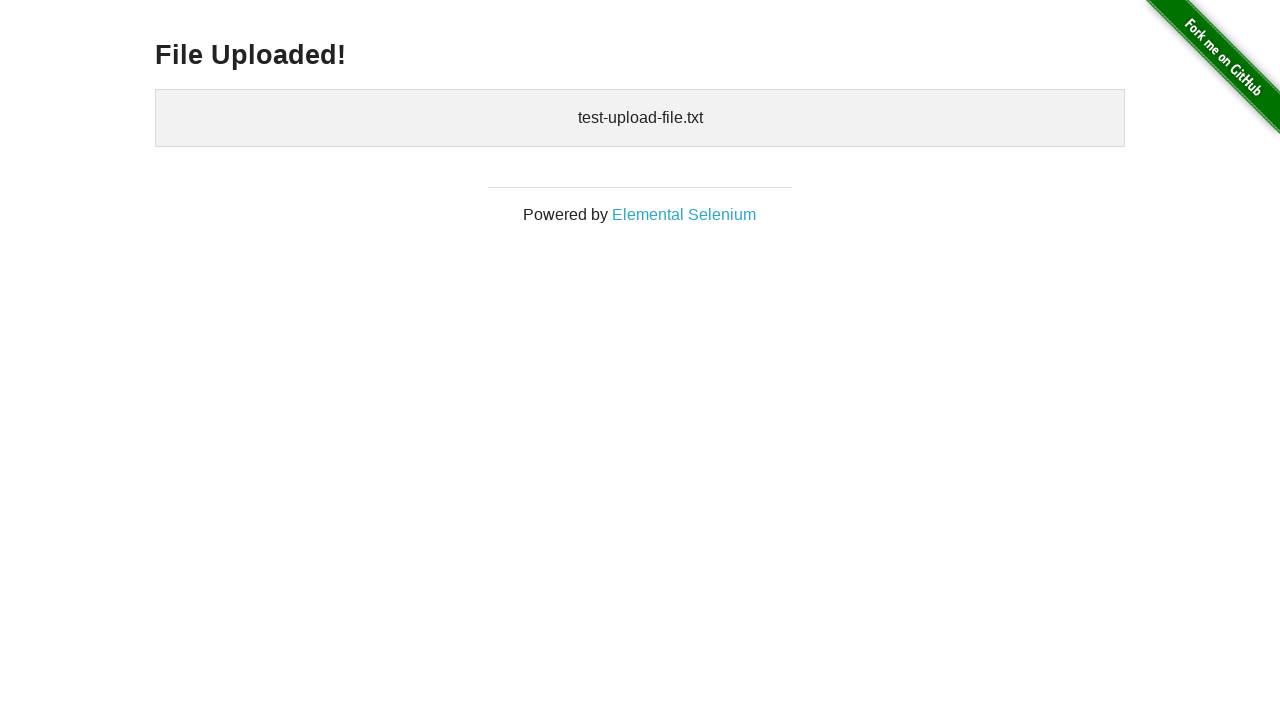

Verified uploaded filename matches expected test filename
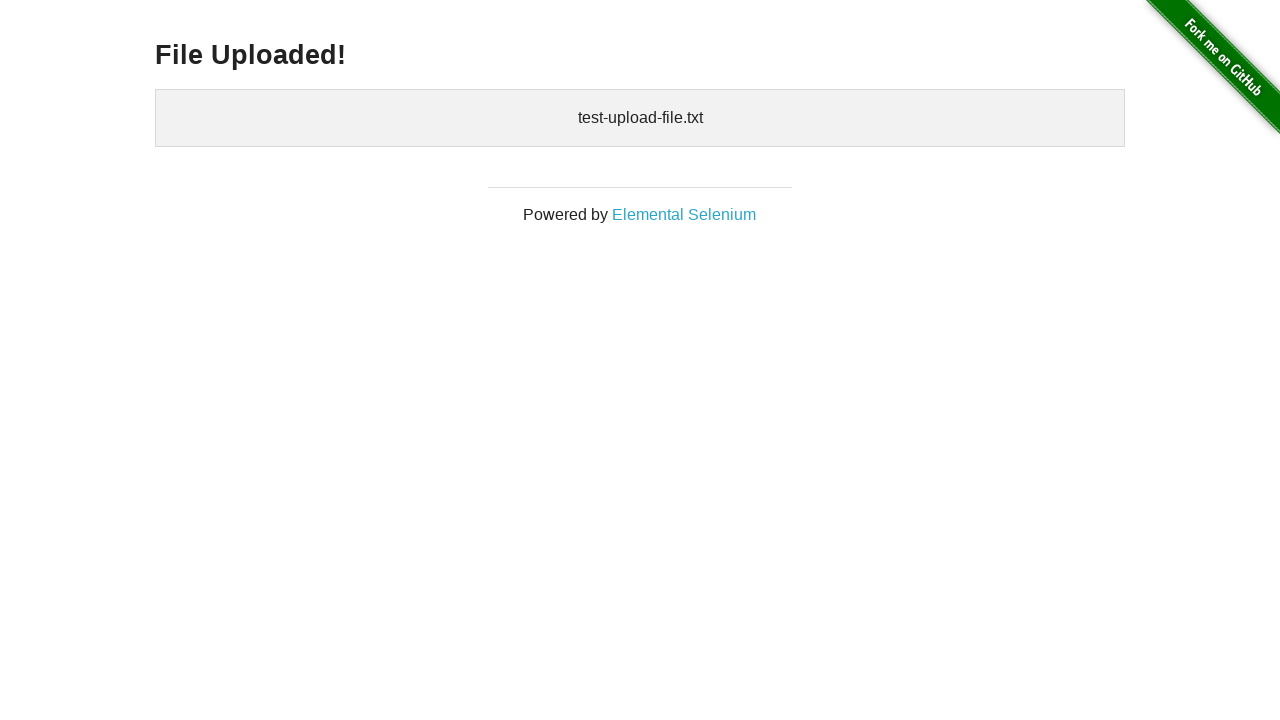

Cleaned up temporary test file
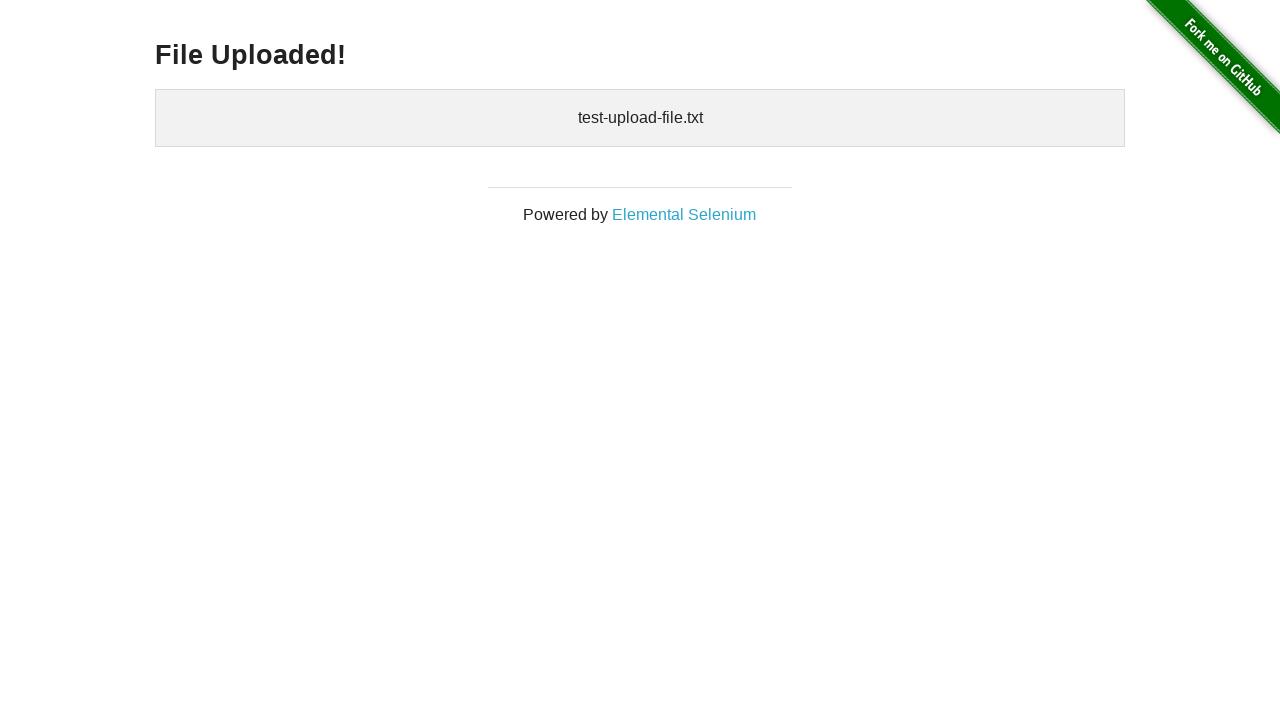

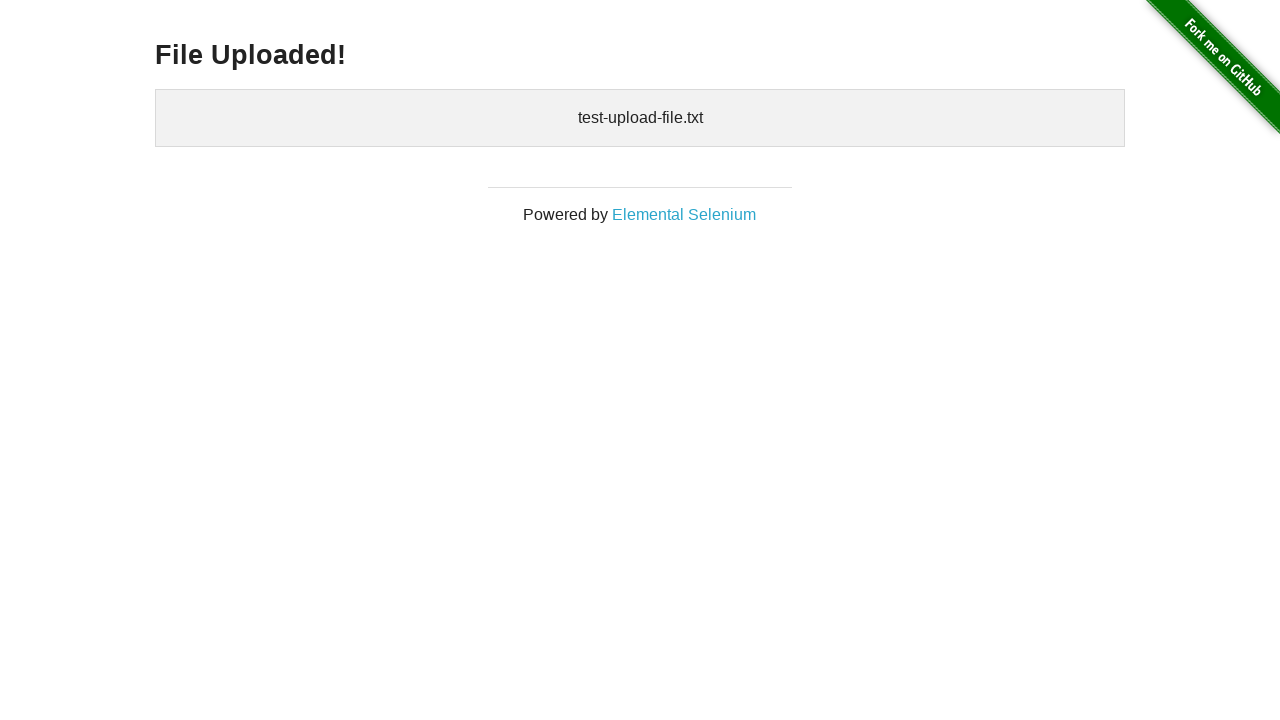